Tests drag and drop functionality by dragging an element and dropping it onto a target area

Starting URL: https://jqueryui.com/droppable/

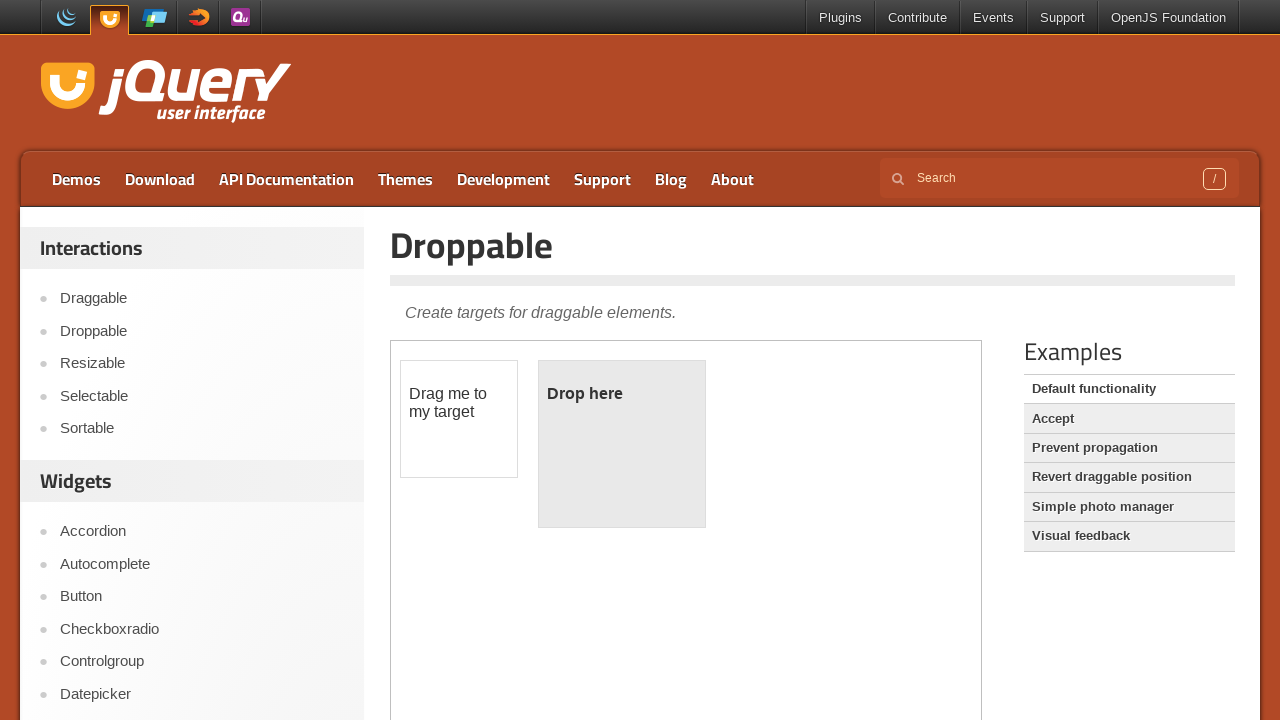

Located the first iframe containing the droppable demo
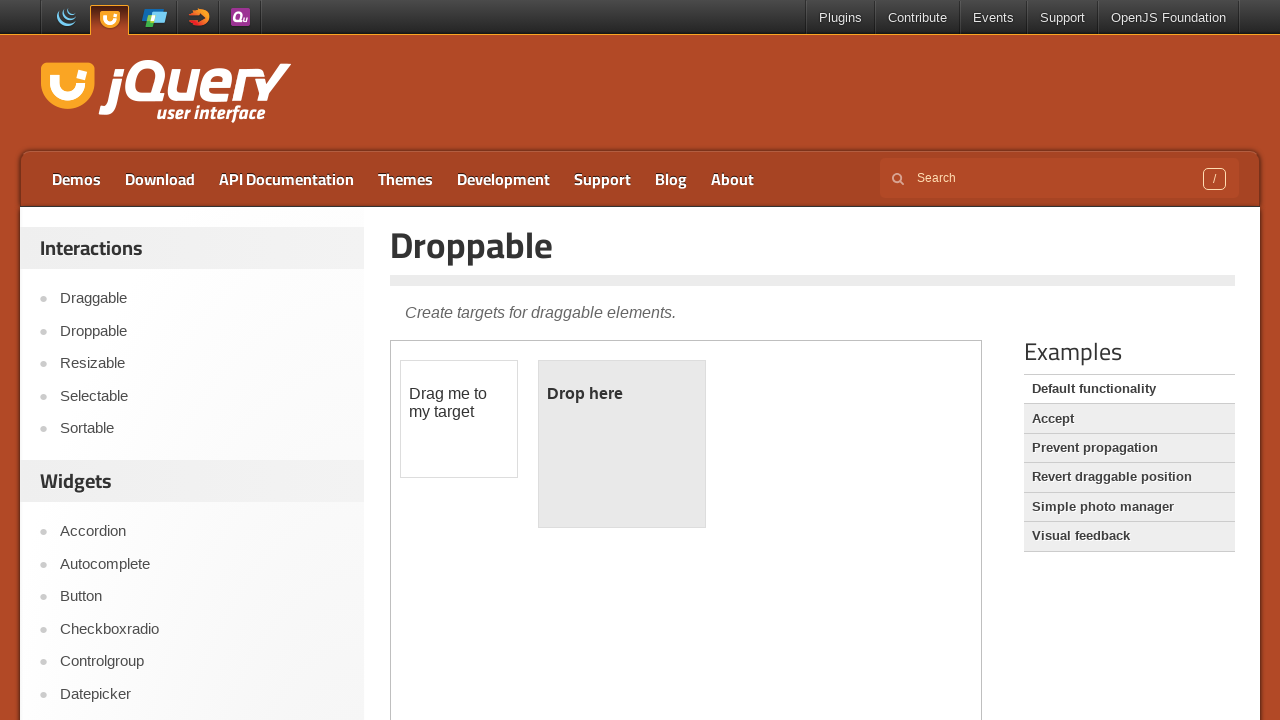

Located the draggable element with id 'draggable'
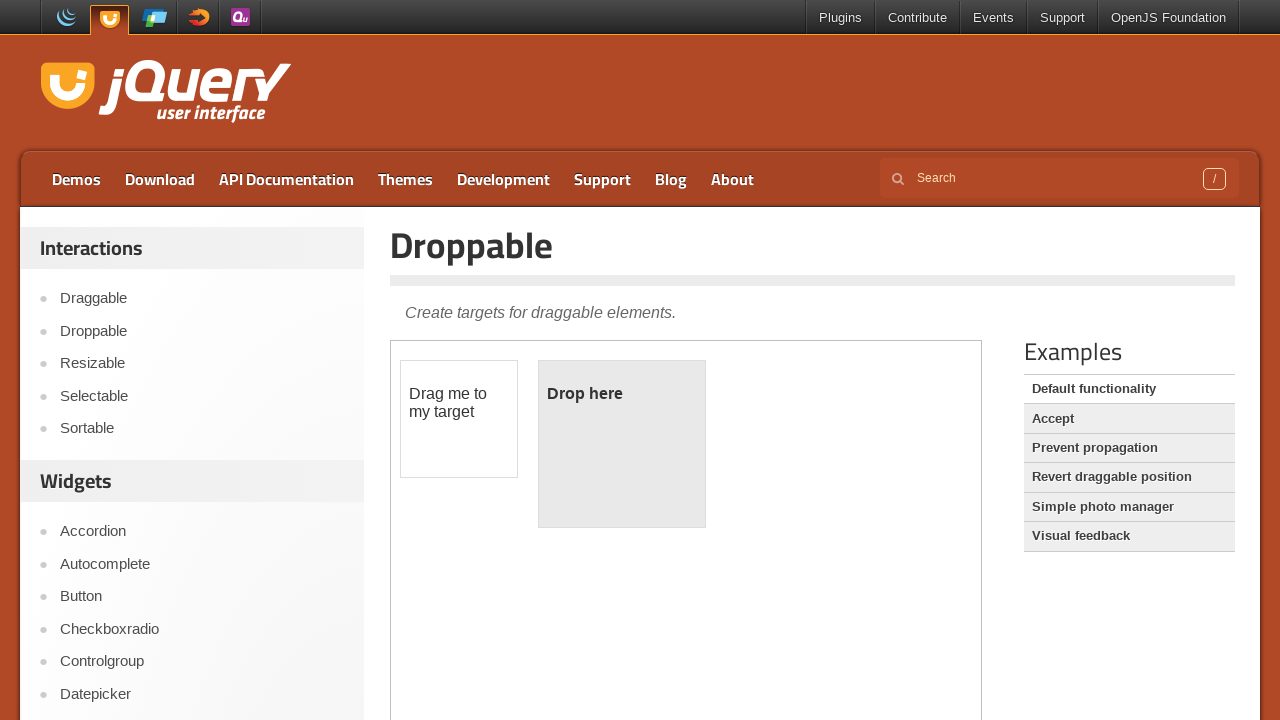

Located the droppable target element with id 'droppable'
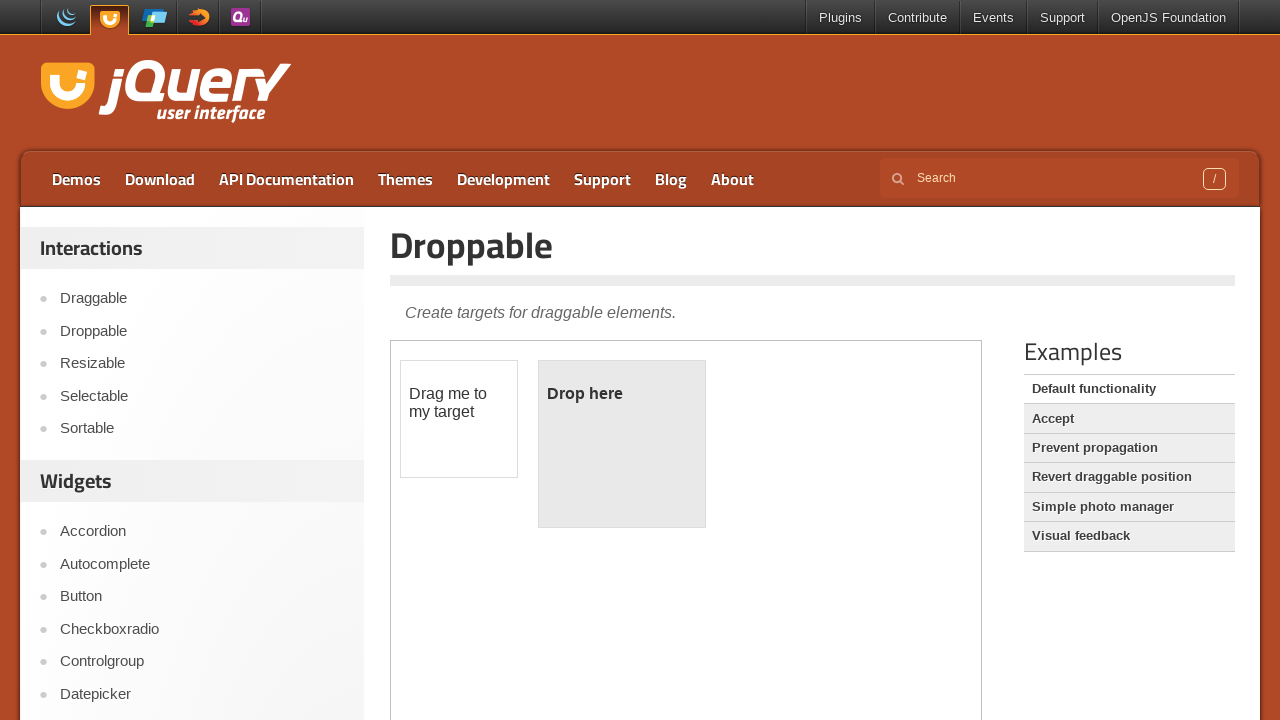

Dragged the draggable element and dropped it onto the droppable target at (622, 444)
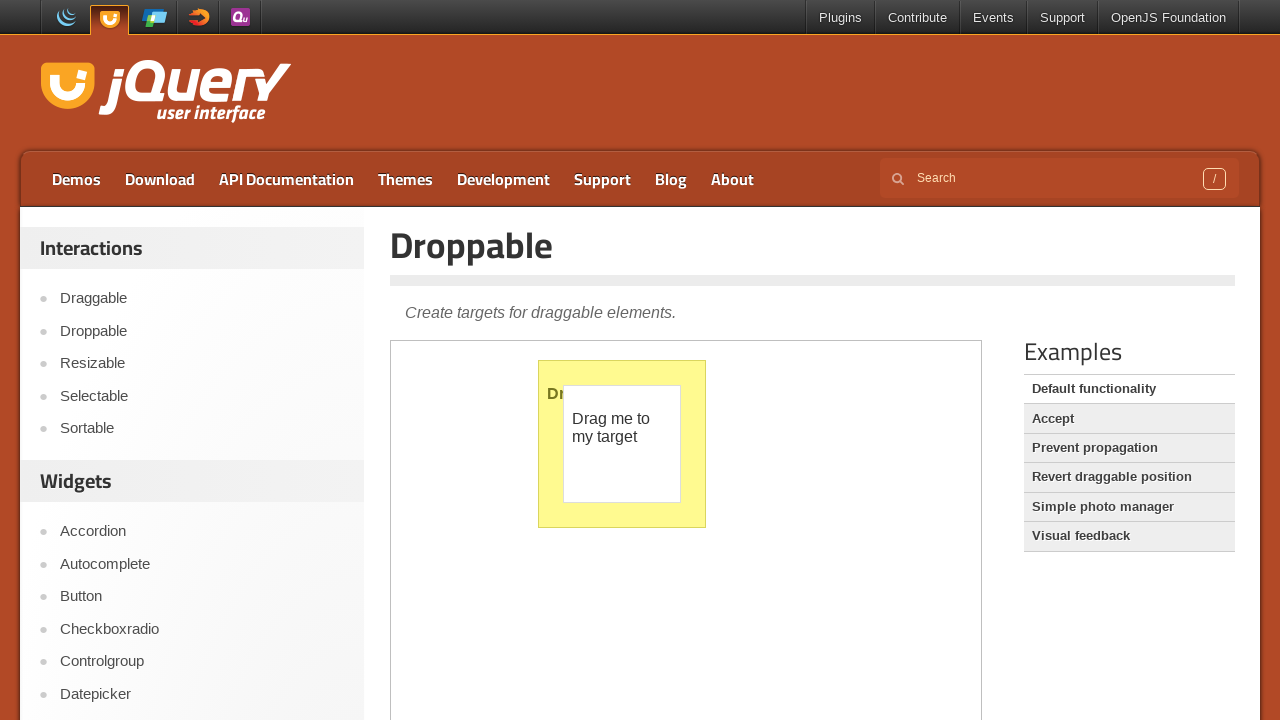

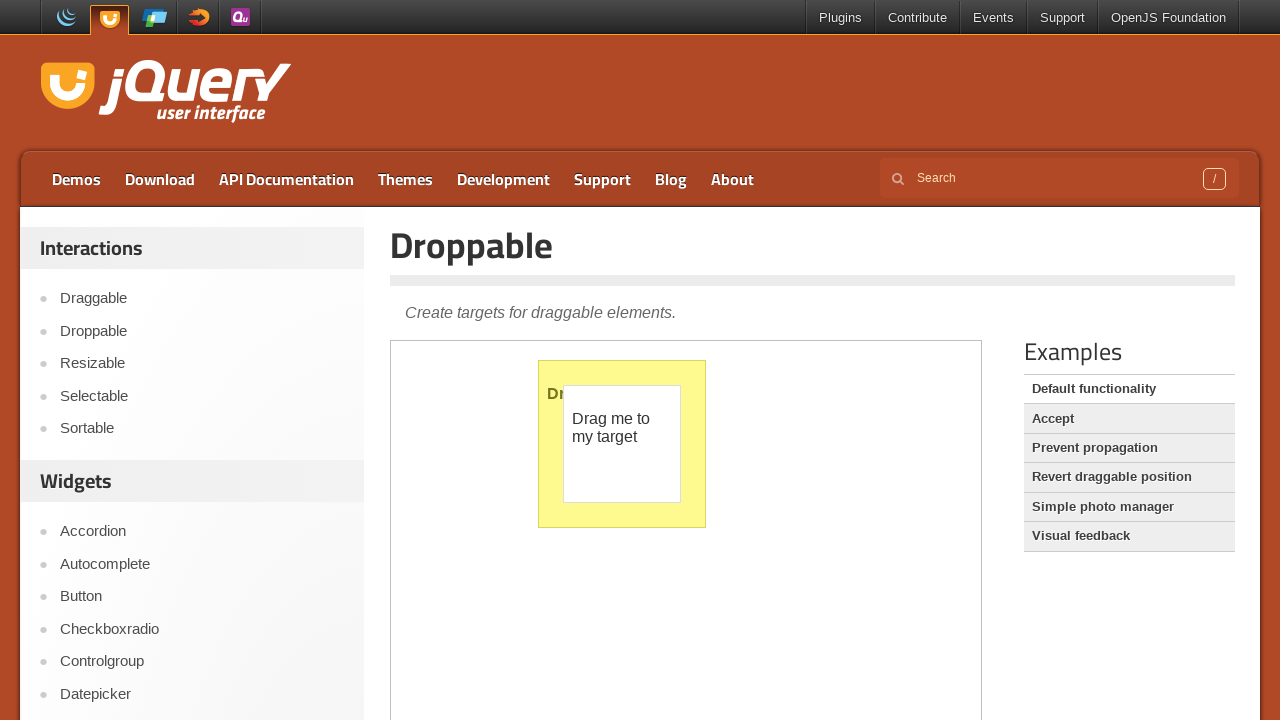